Tests the resizable box functionality by dragging the resize handle to increase the box dimensions from 200x200px to 460x300px, then verifying the size change.

Starting URL: https://demoqa.com/resizable

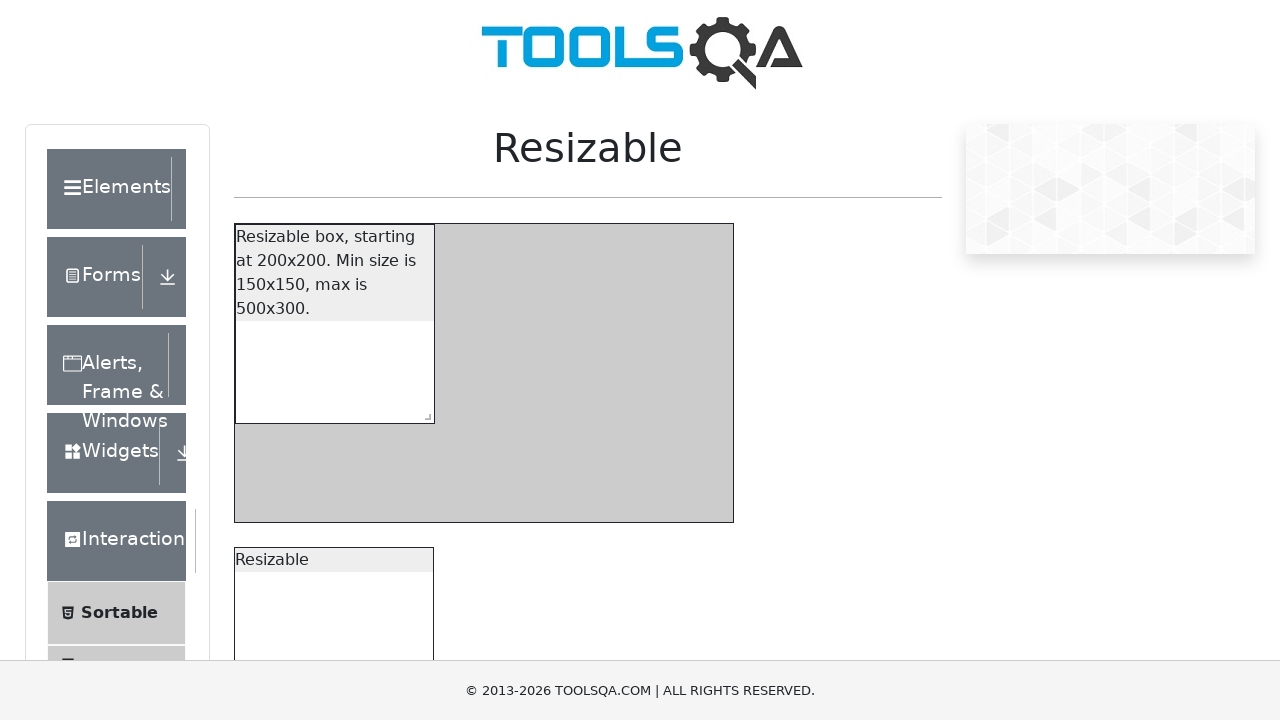

Verified initial resizable box size is 200x200px
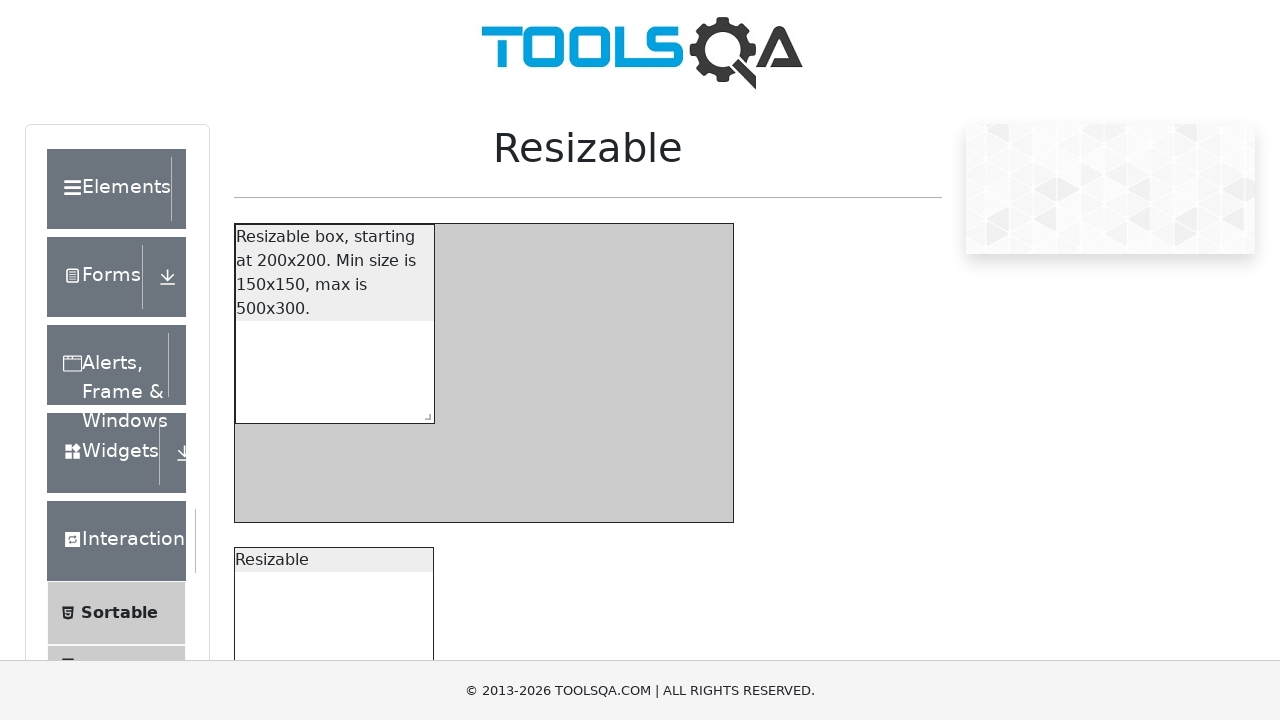

Located the resize handle element
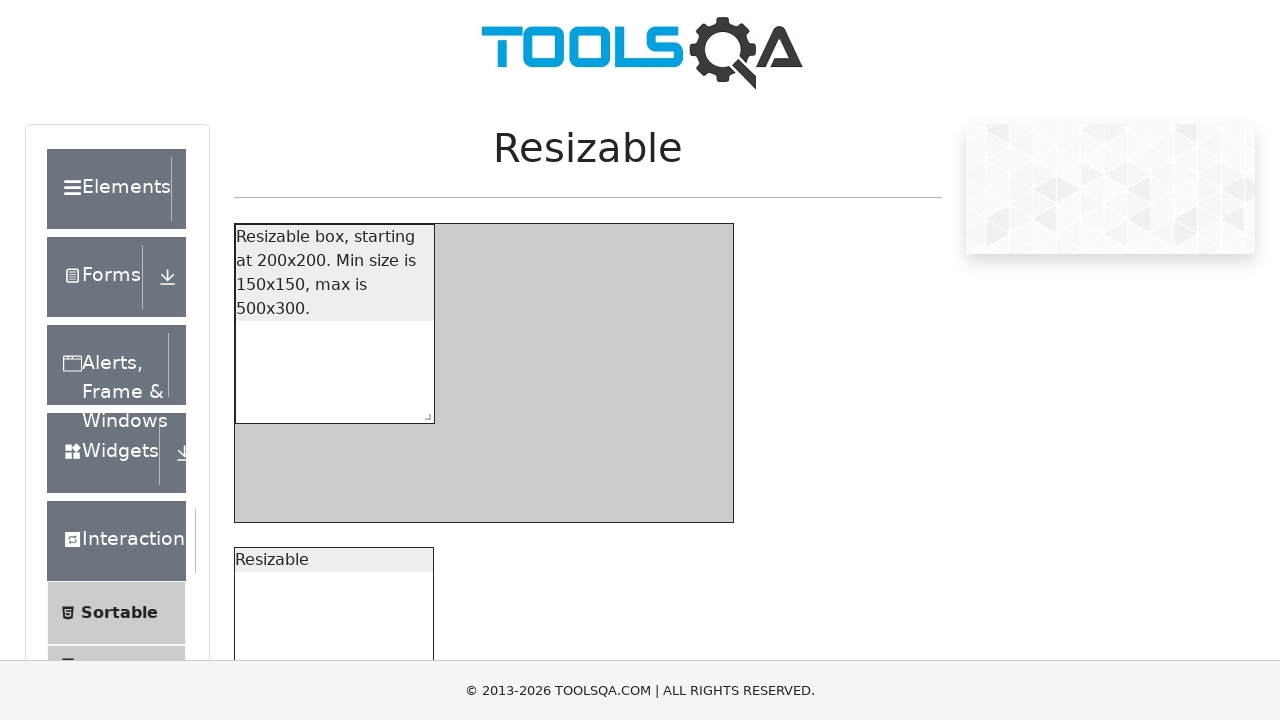

Retrieved bounding box coordinates of the resize handle
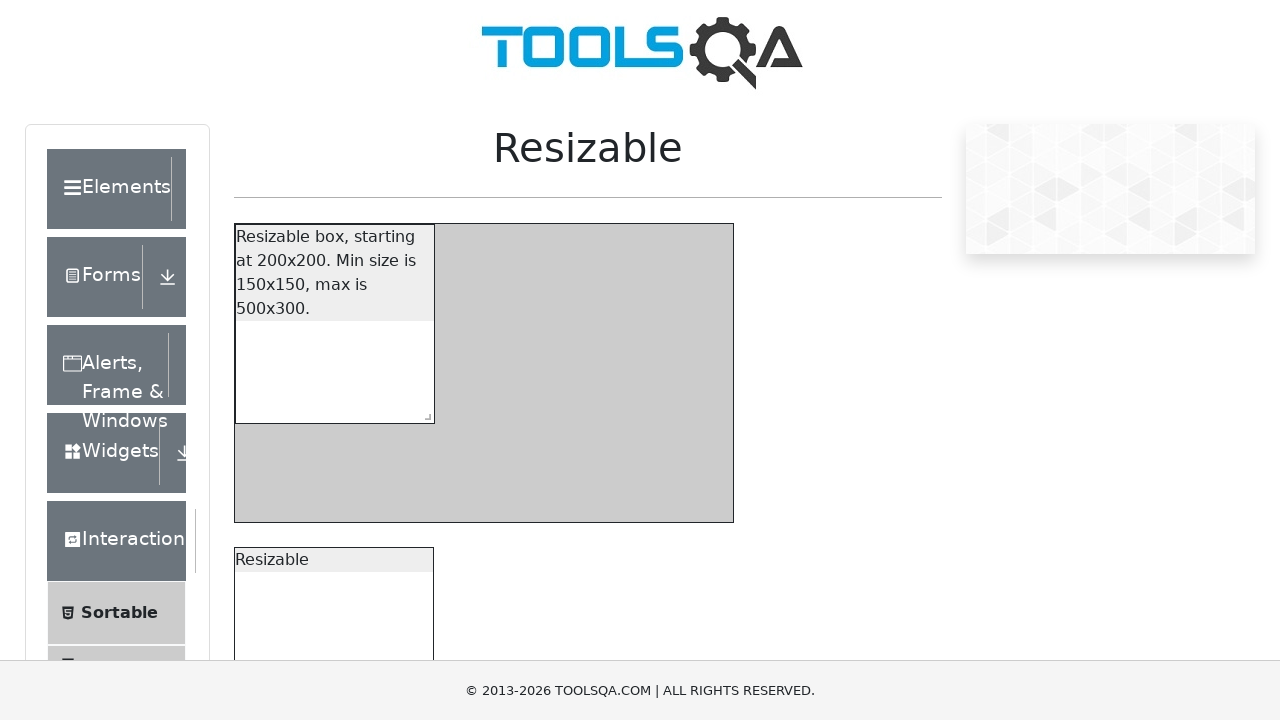

Moved mouse to the center of the resize handle at (424, 413)
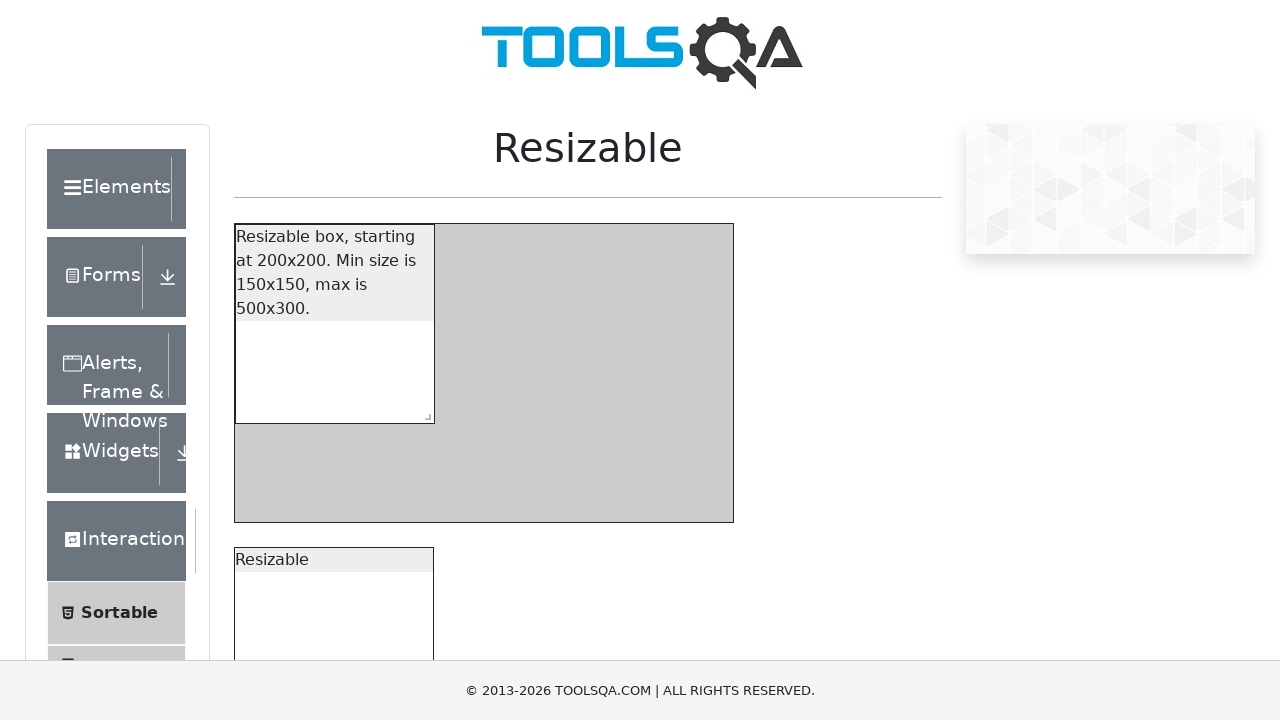

Pressed mouse button down on the resize handle at (424, 413)
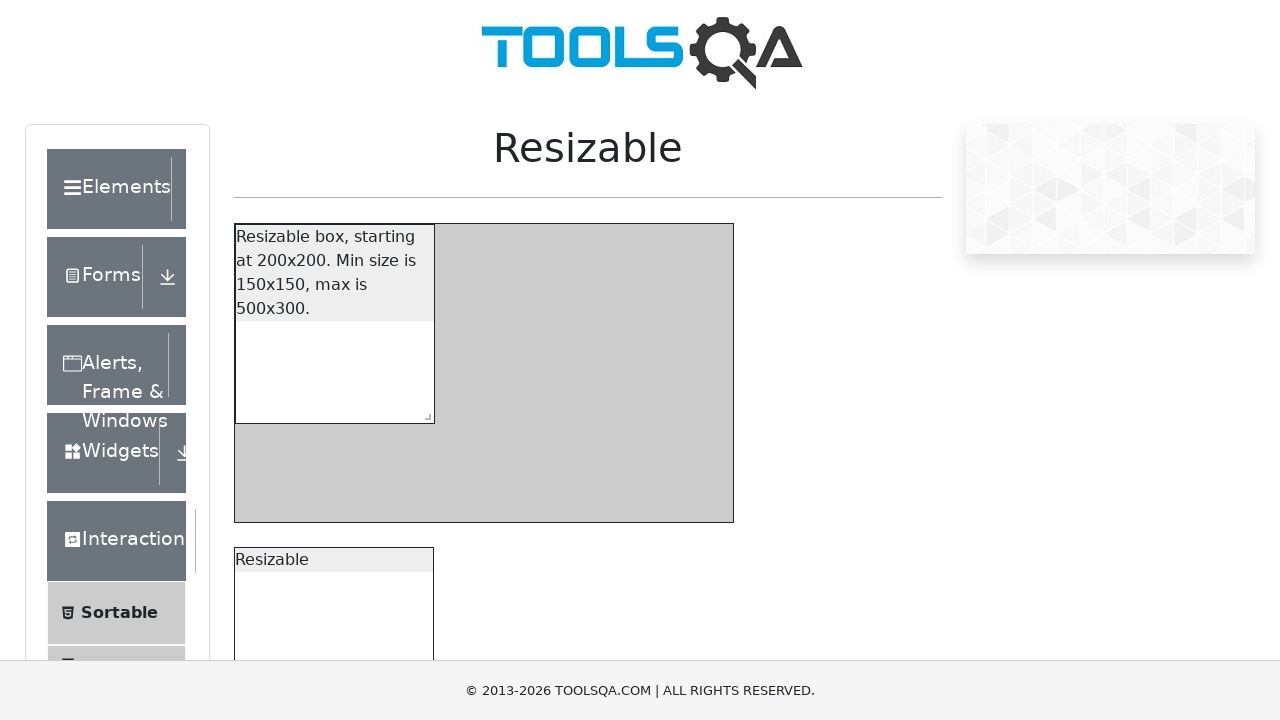

Dragged resize handle 260px right and 100px down at (684, 513)
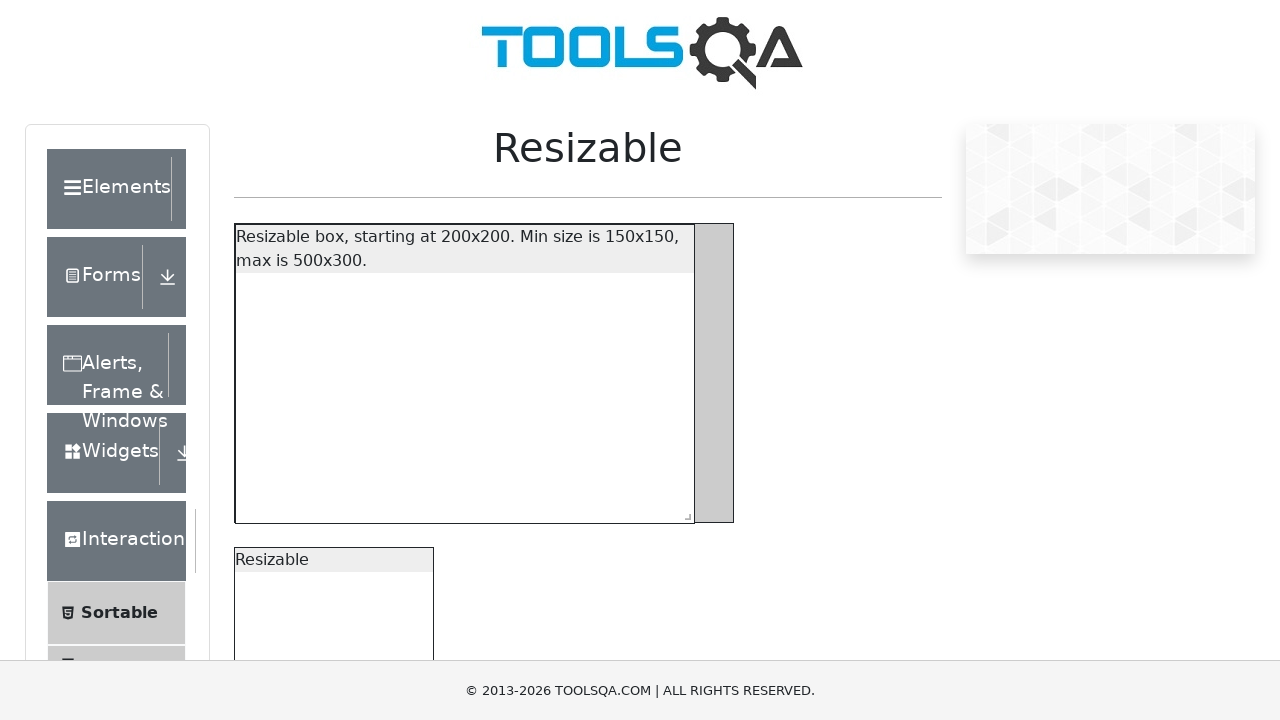

Released mouse button to complete drag operation at (684, 513)
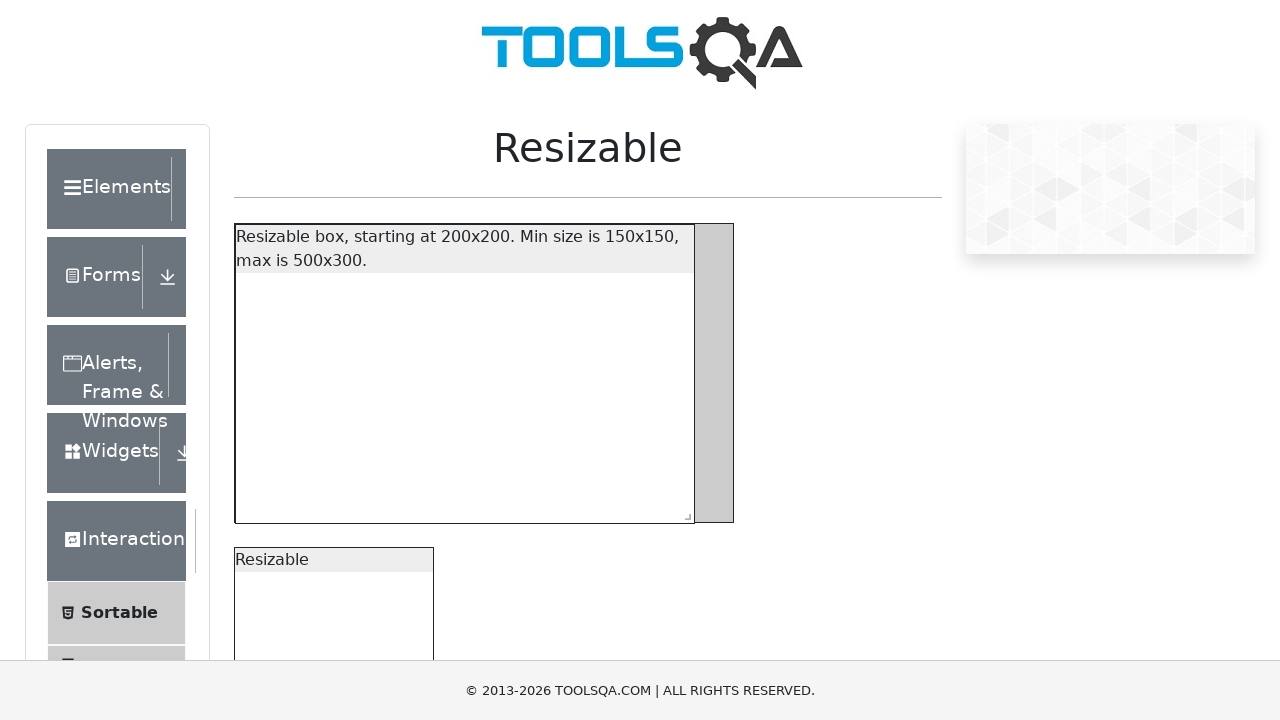

Verified resizable box was successfully resized to 460x300px
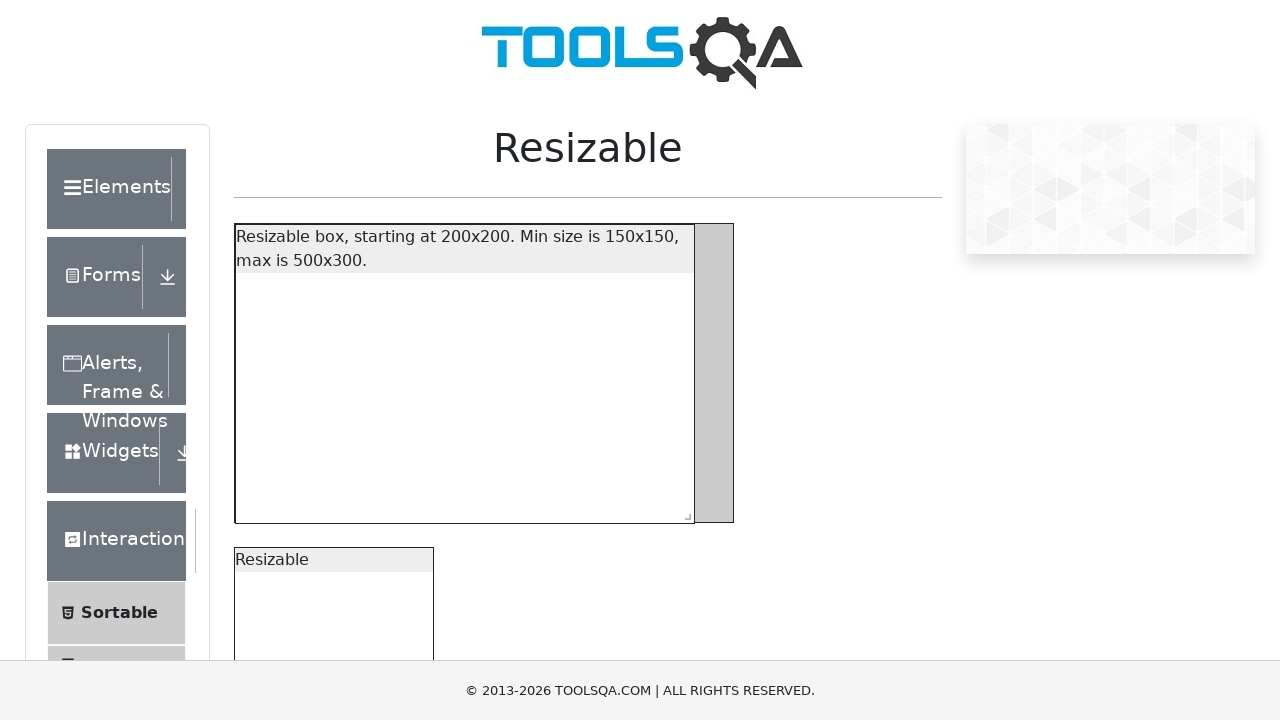

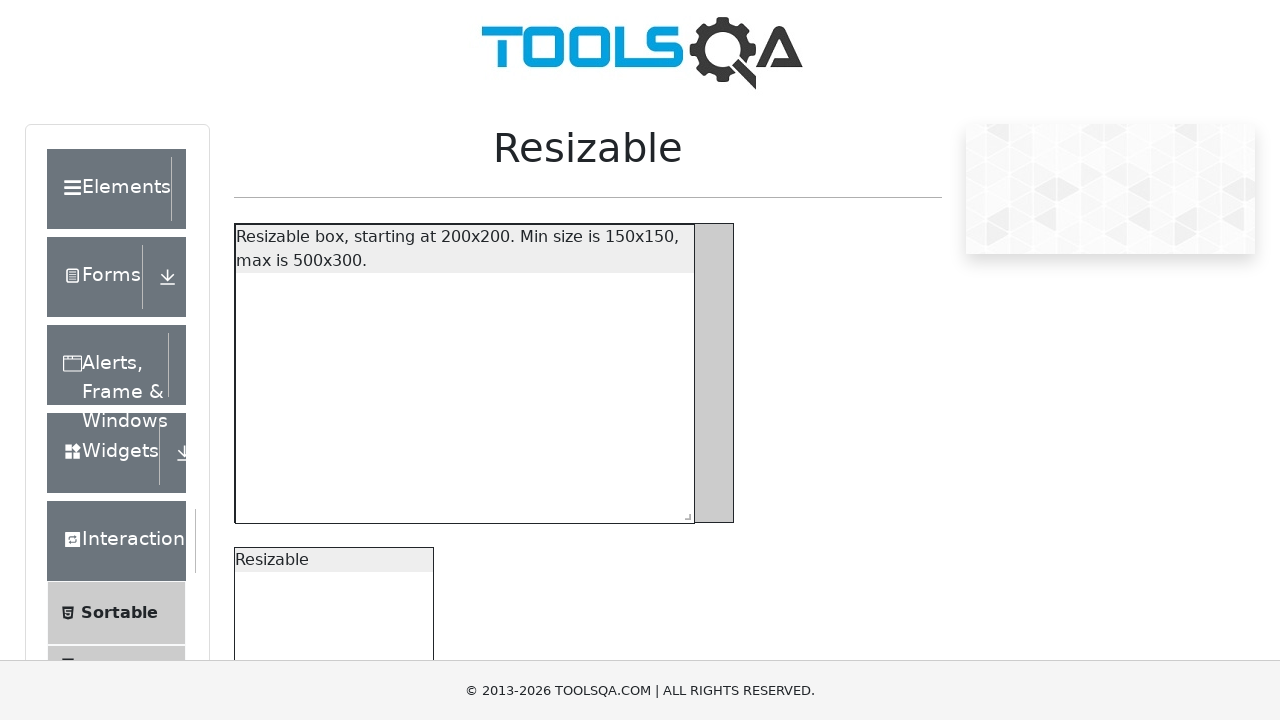